Verifies that the Spanish blog post outline is visible on desktop and hidden on mobile viewport sizes

Starting URL: https://incidentdatabase.ai/es/blog/multilingual-incident-reporting

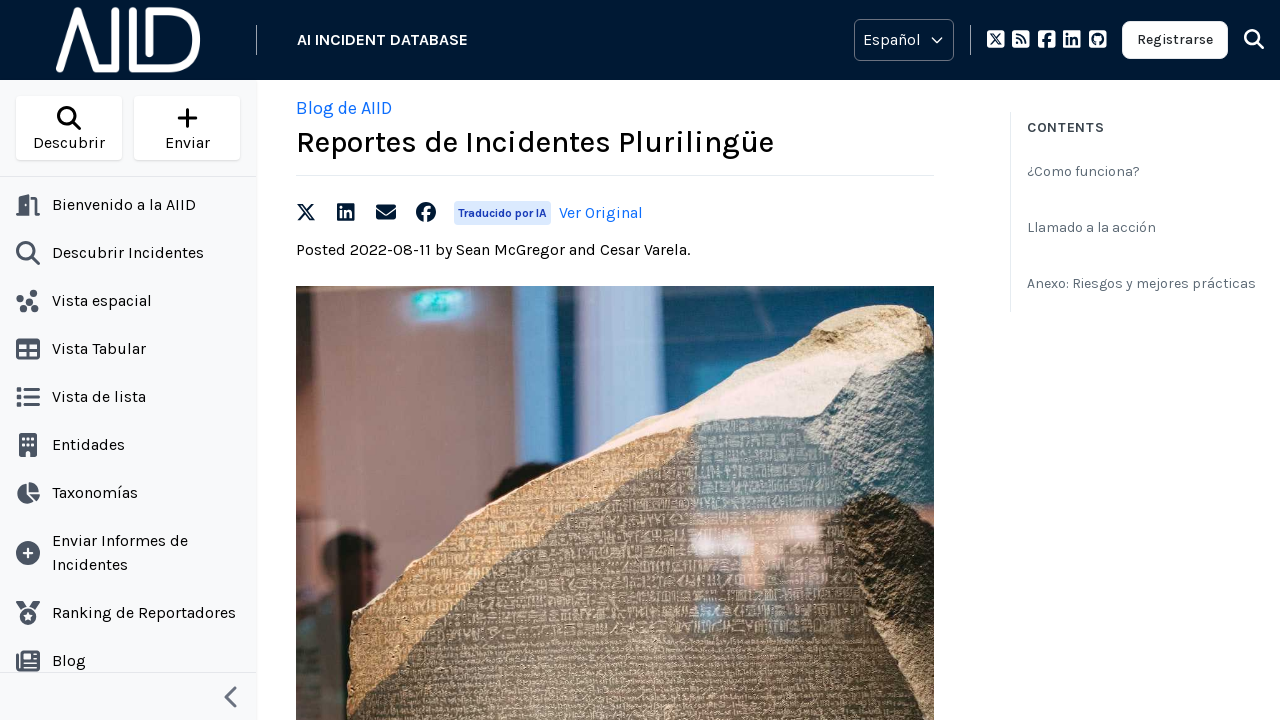

Set viewport to desktop size (1280x1000)
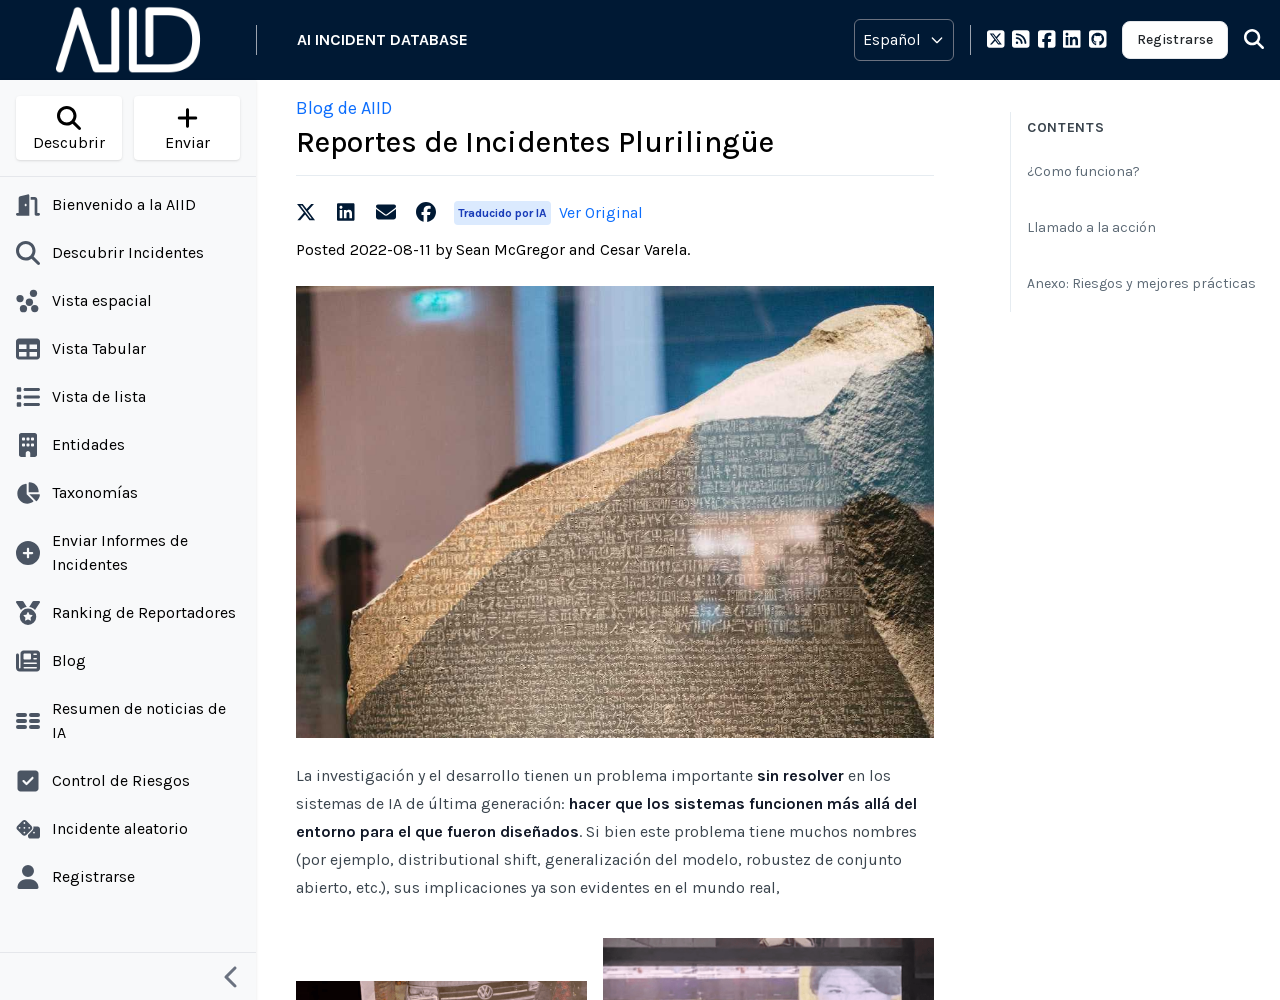

Outline element loaded on desktop
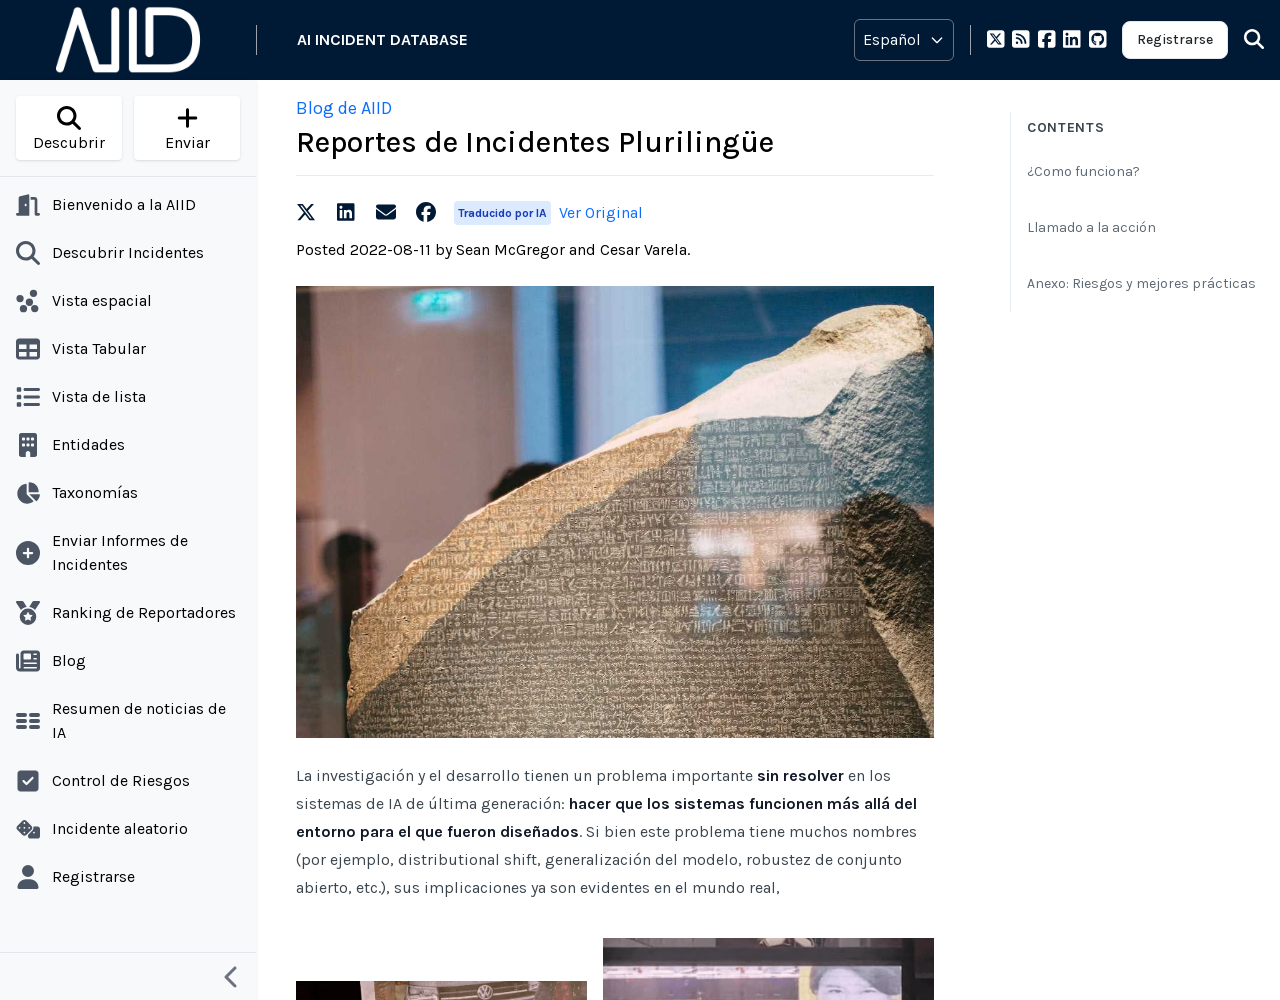

Verified outline is visible on desktop
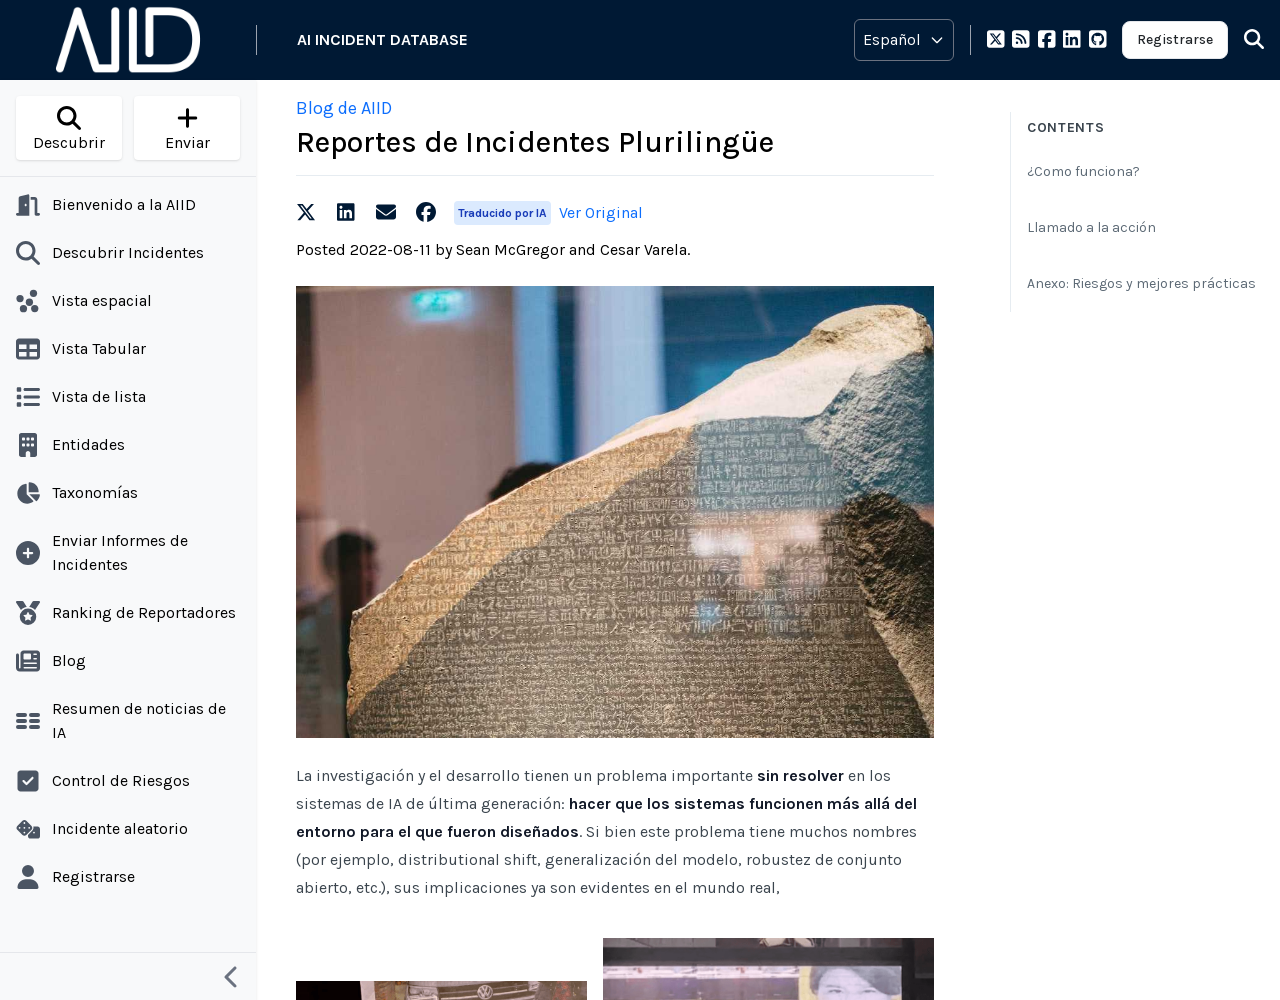

Verified outline contains 4 items
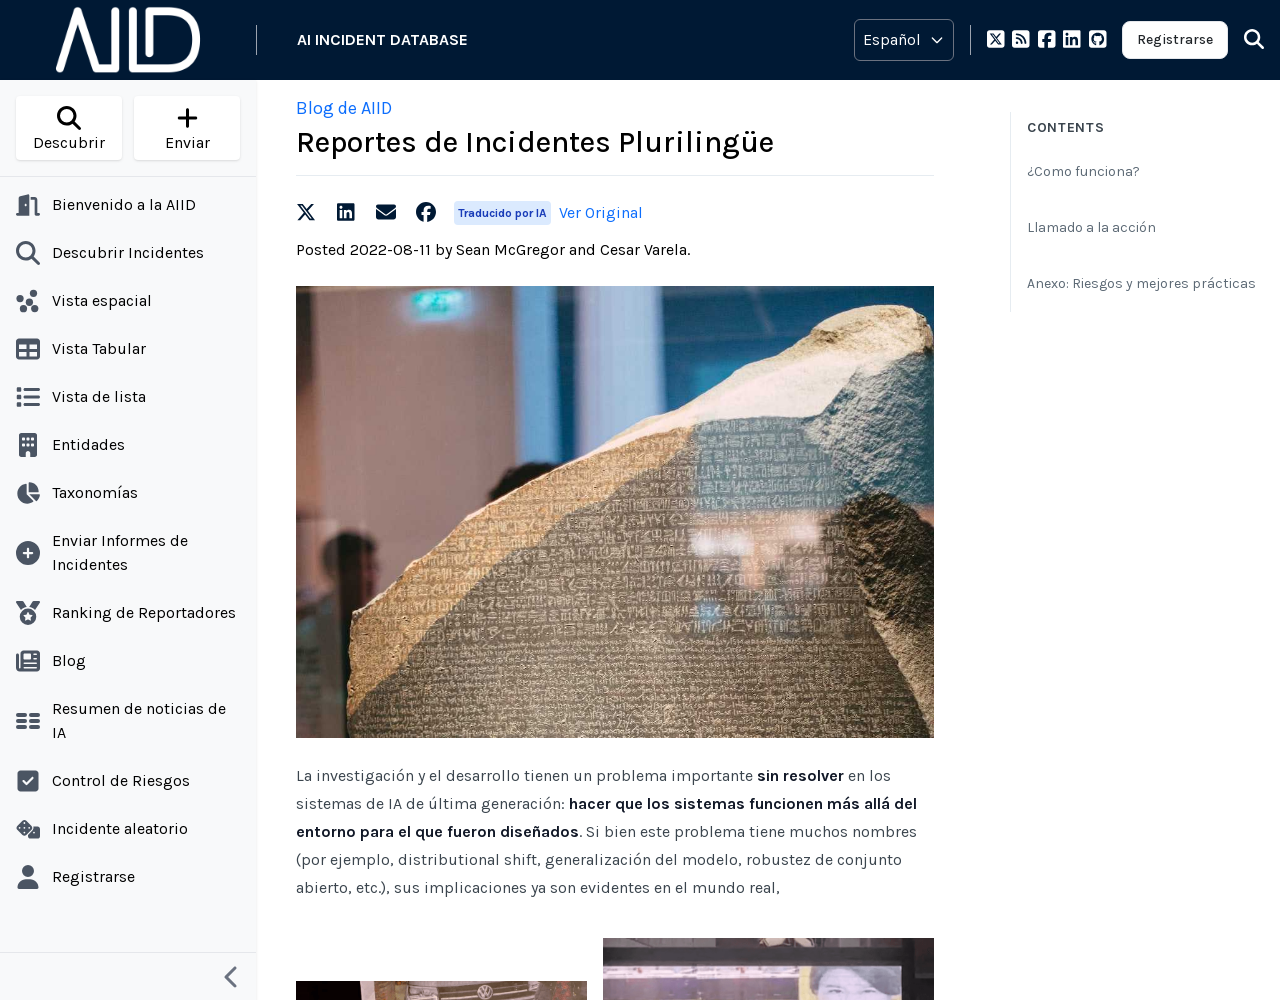

Verified '¿Como funciona?' item is visible on desktop
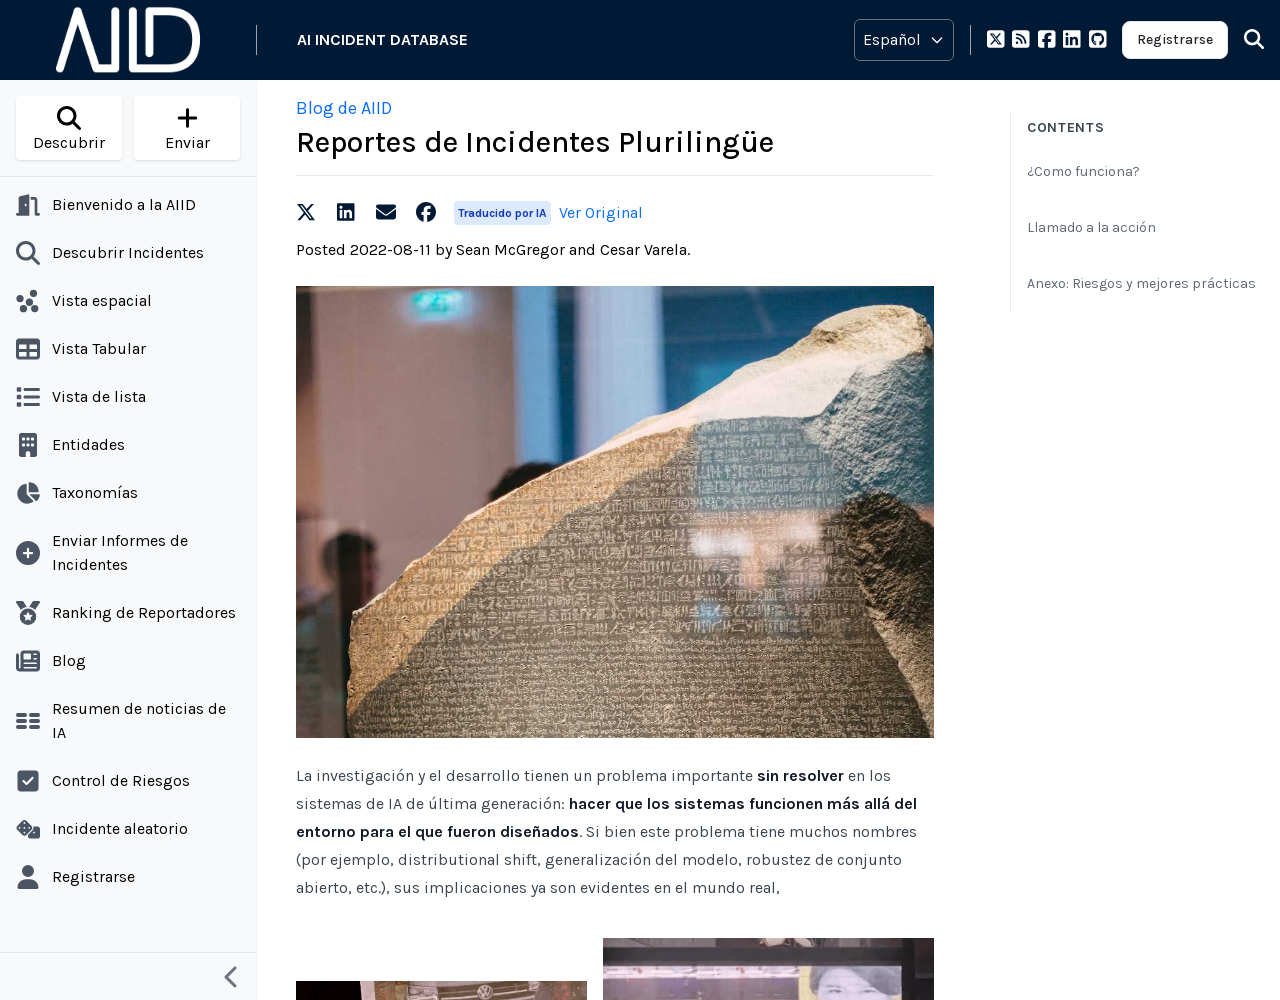

Verified 'Llamado a la acción' item is visible on desktop
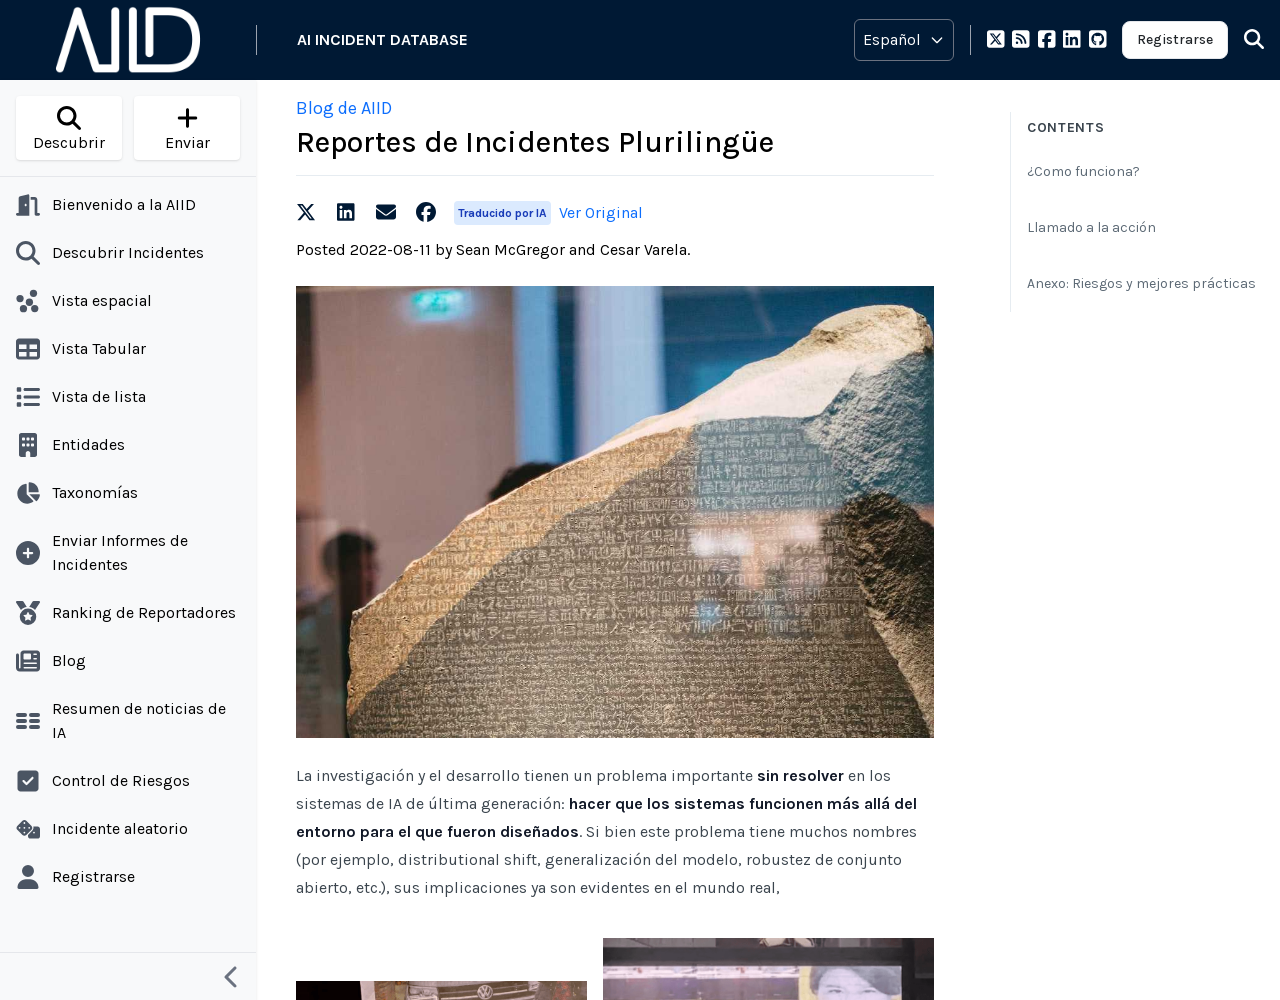

Verified 'Anexo: Riesgos y mejores prácticas' item is visible on desktop
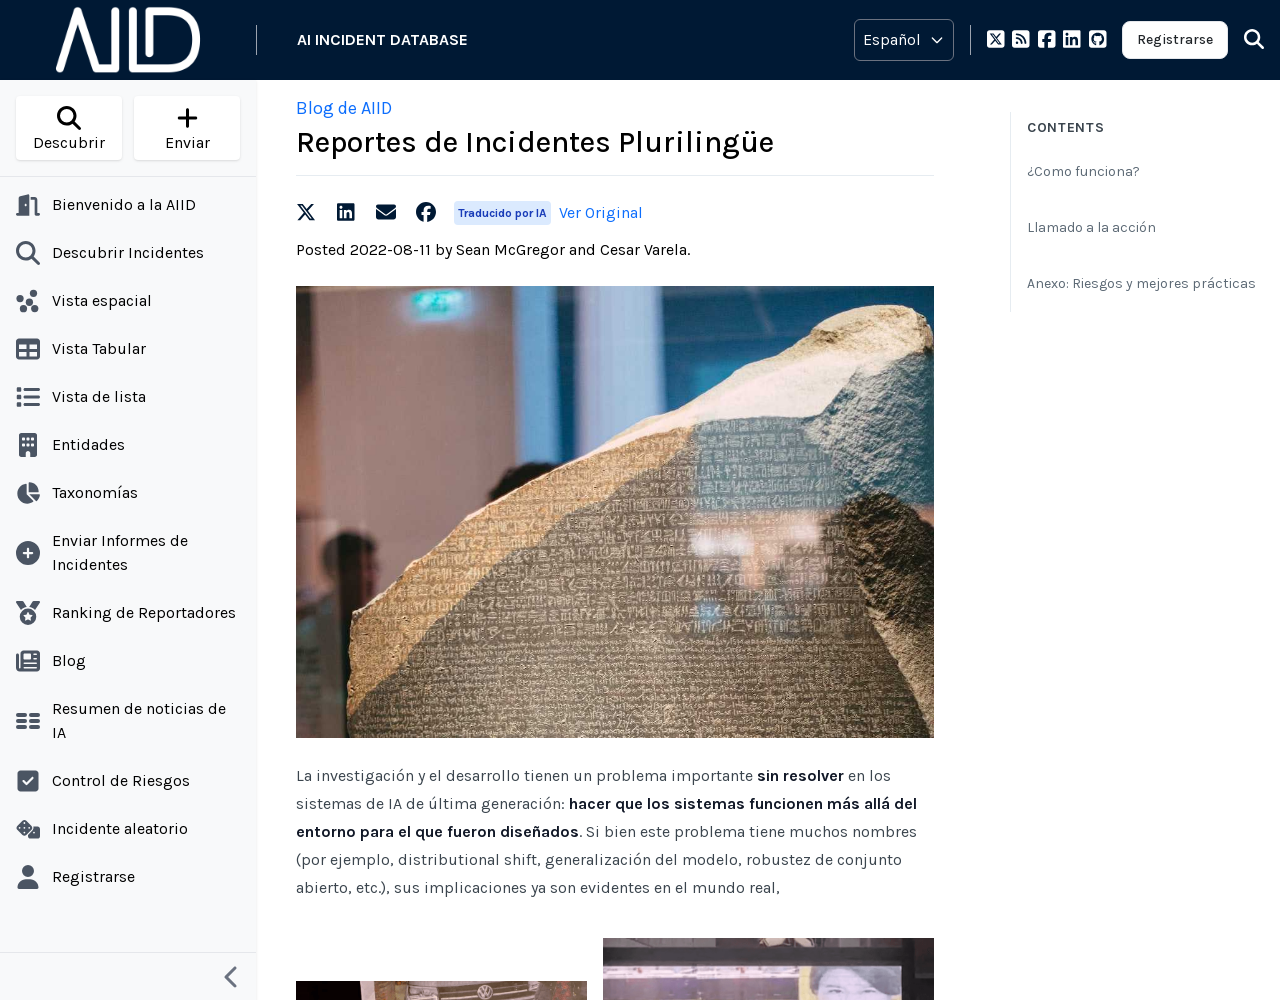

Set viewport to mobile size (800x1000)
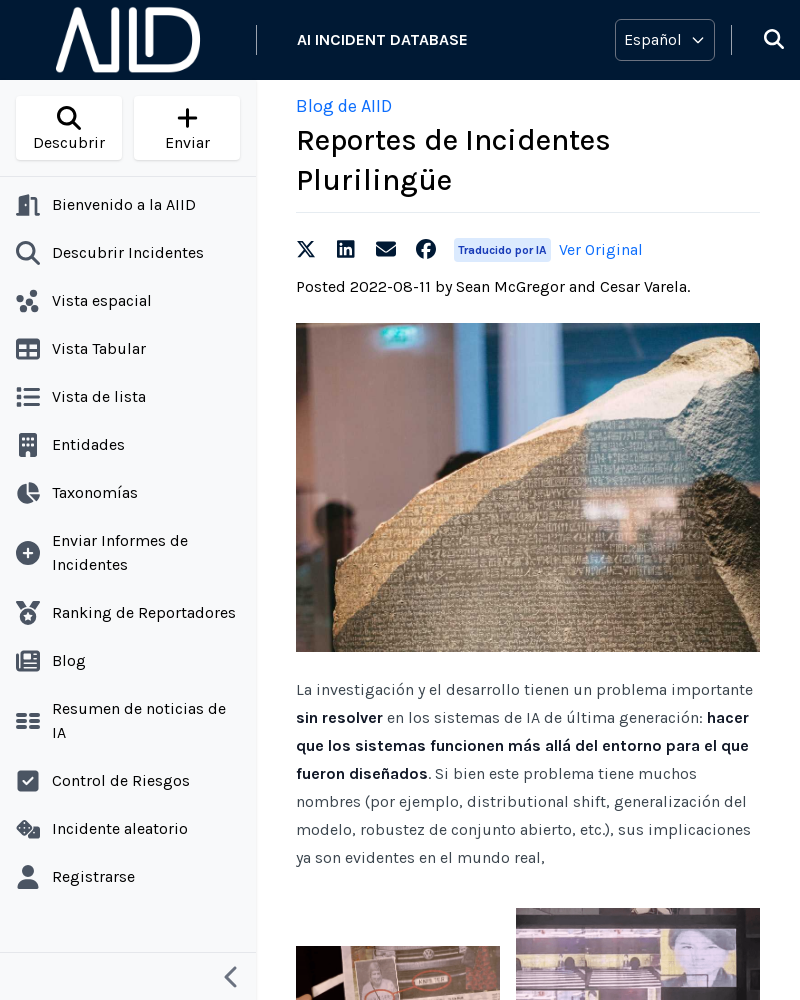

Verified '¿Como funciona?' item is hidden on mobile
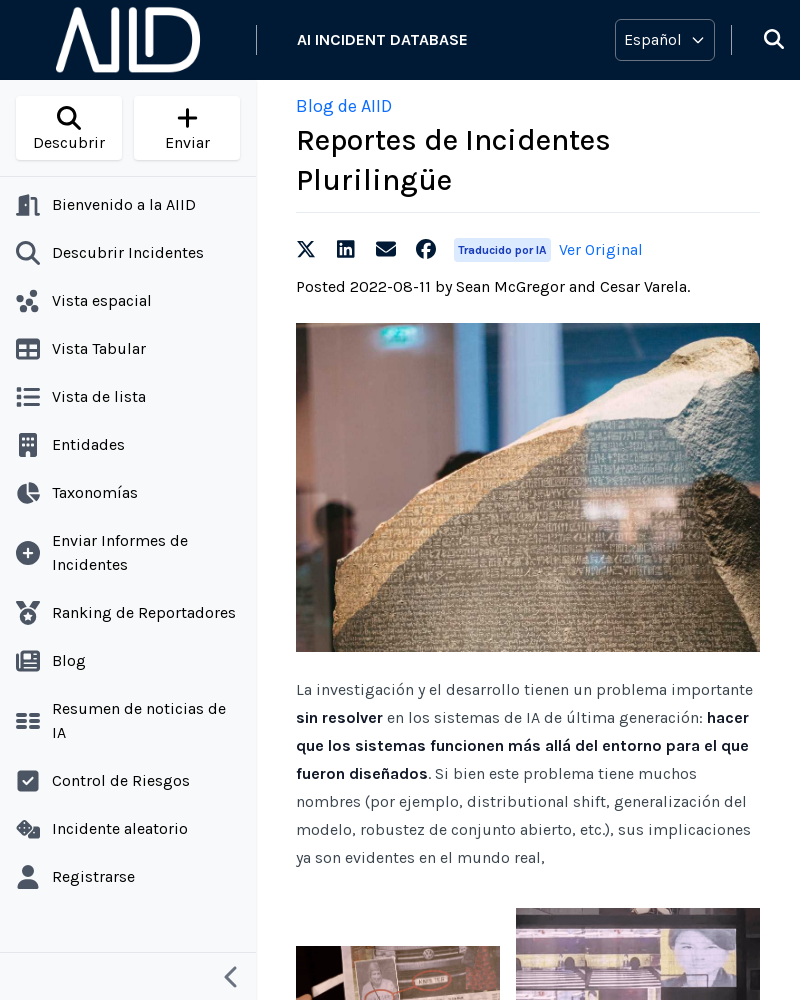

Verified 'Llamado a la acción' item is hidden on mobile
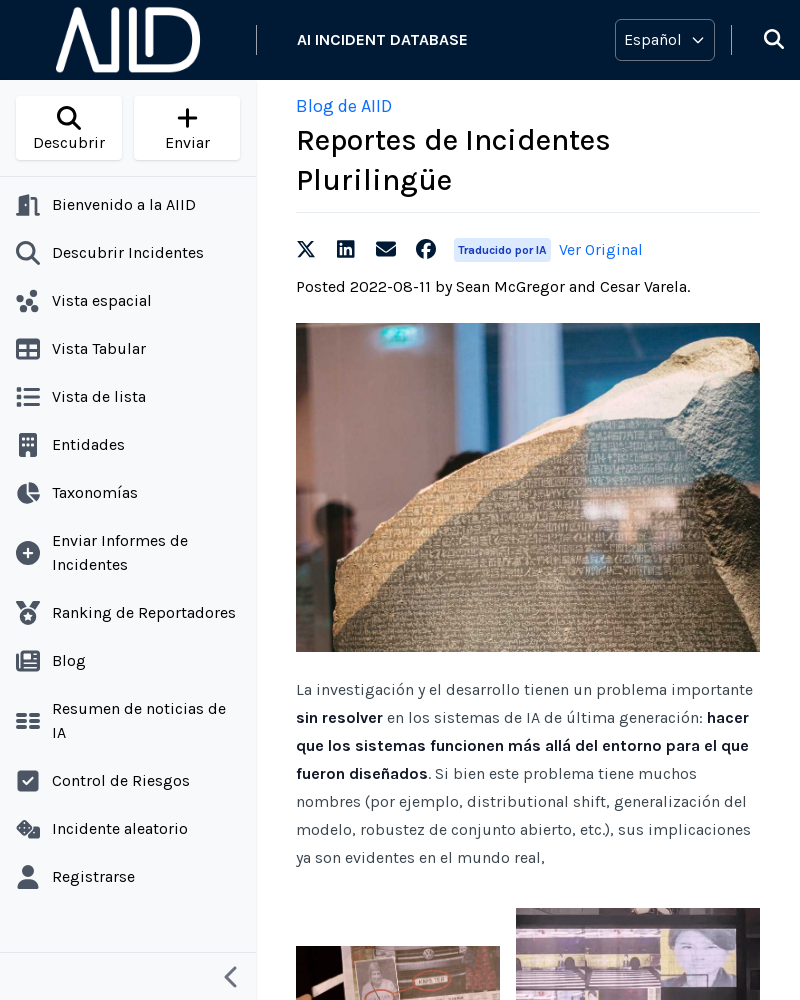

Verified 'Anexo: Riesgos y mejores prácticas' item is hidden on mobile
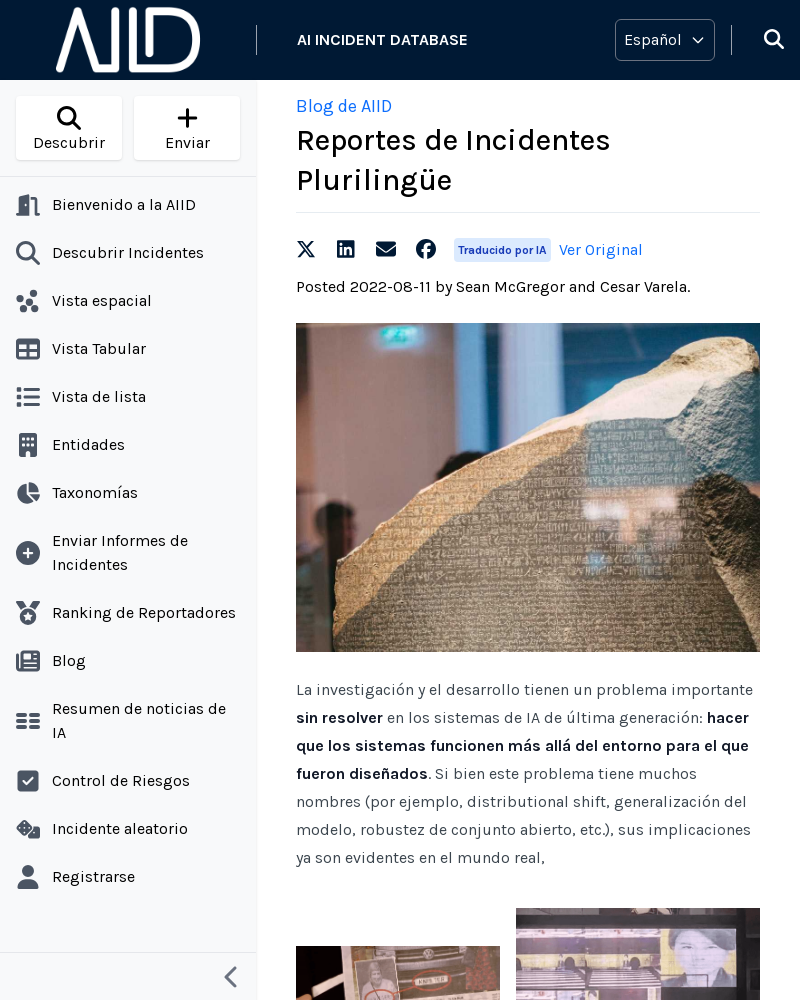

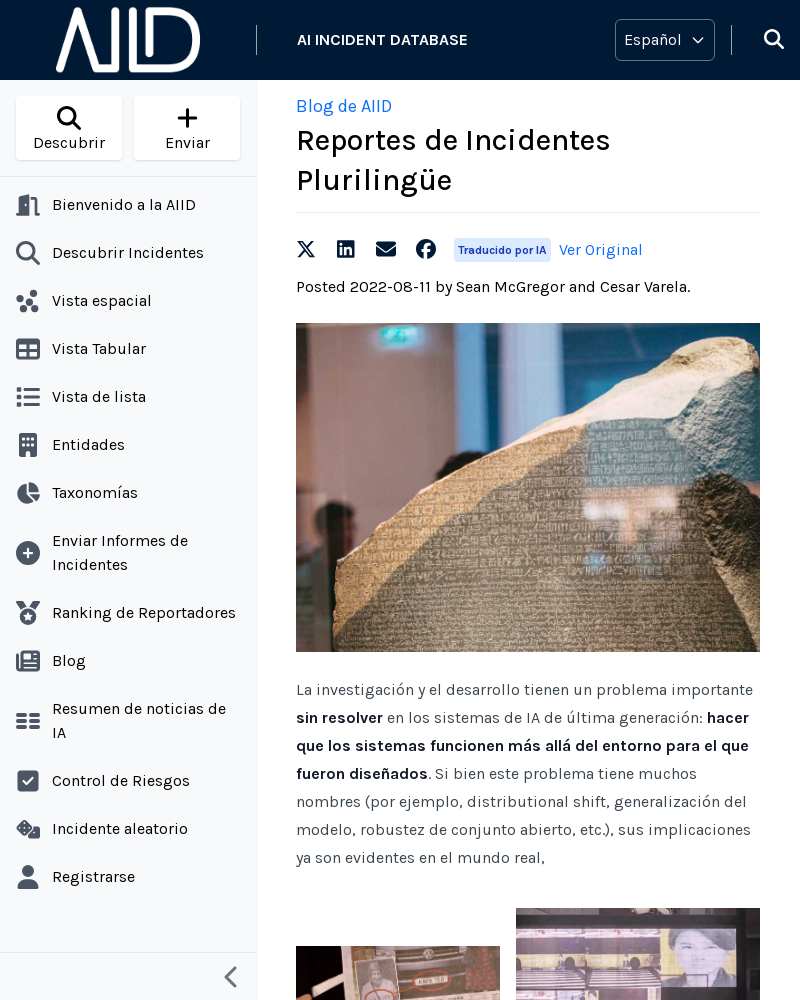